Tests the recipe converter tool by entering ingredient text, switching to portion conversion tab, entering original and desired serving sizes, and clicking convert

Starting URL: https://mykitchencalculator.com/recipeconverter.html

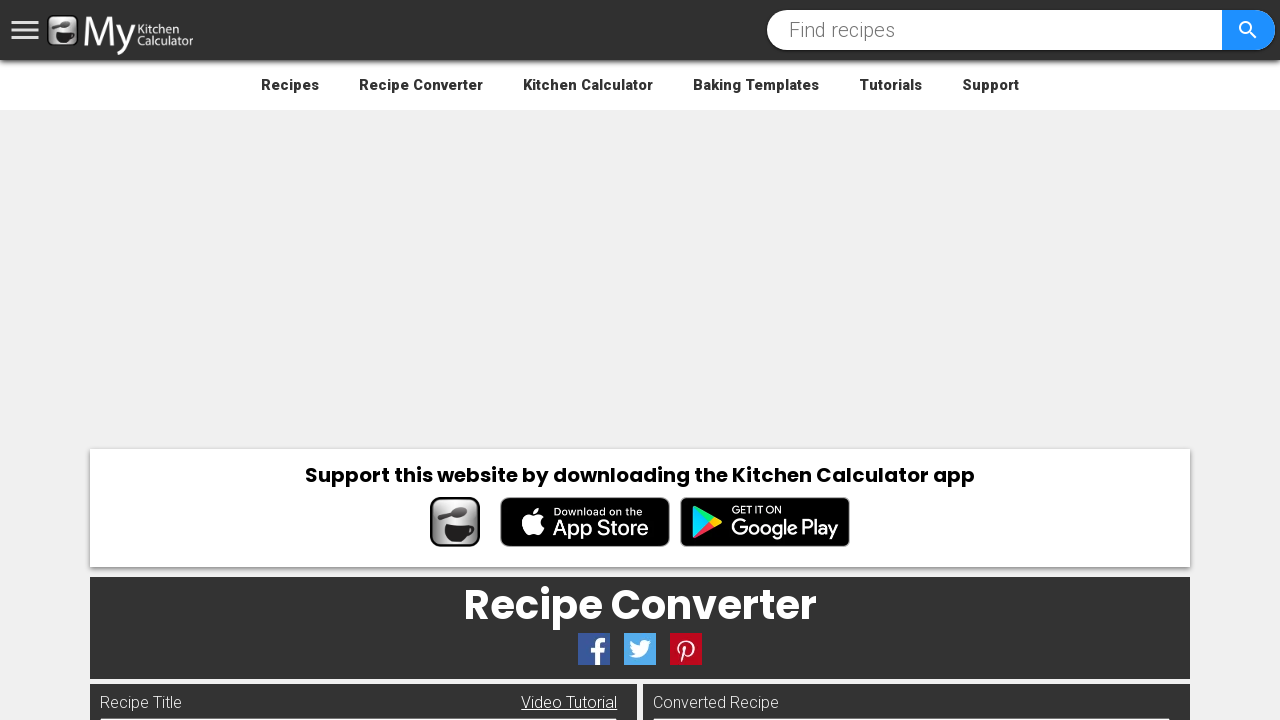

Filled recipe input field with sample ingredients text on #recipein
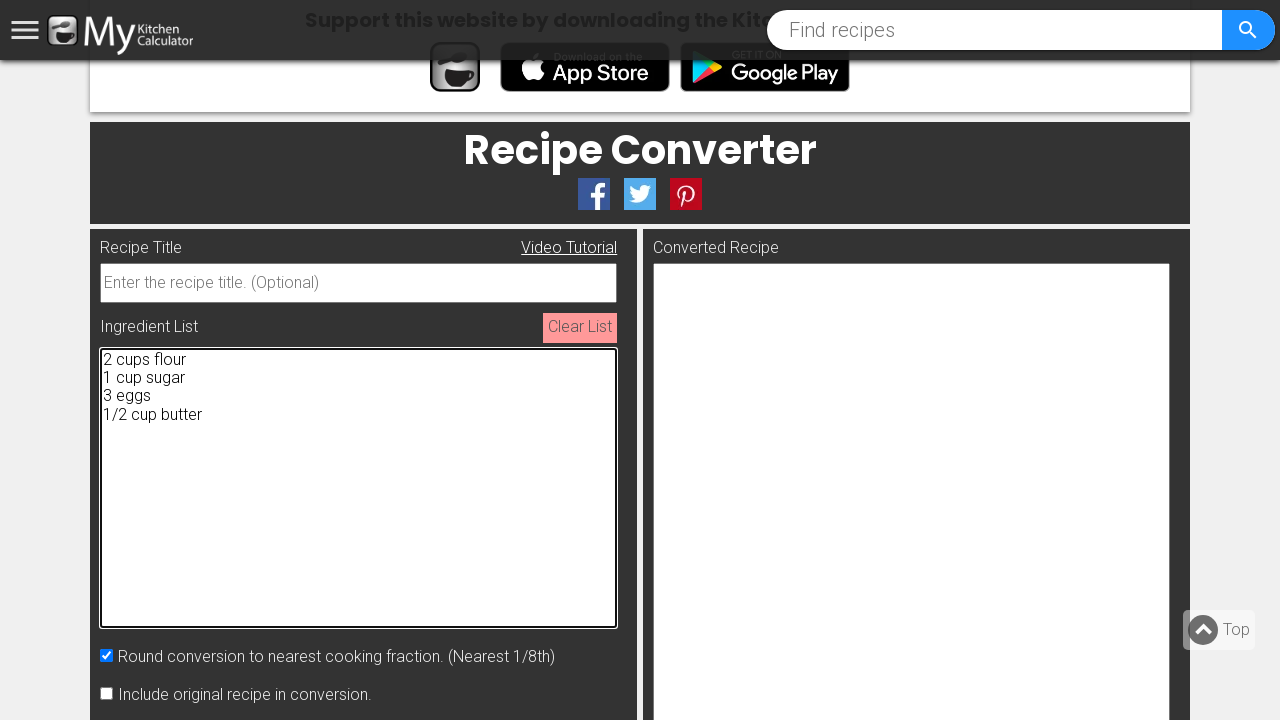

Pressed Tab to trigger processing of recipe input on #recipein
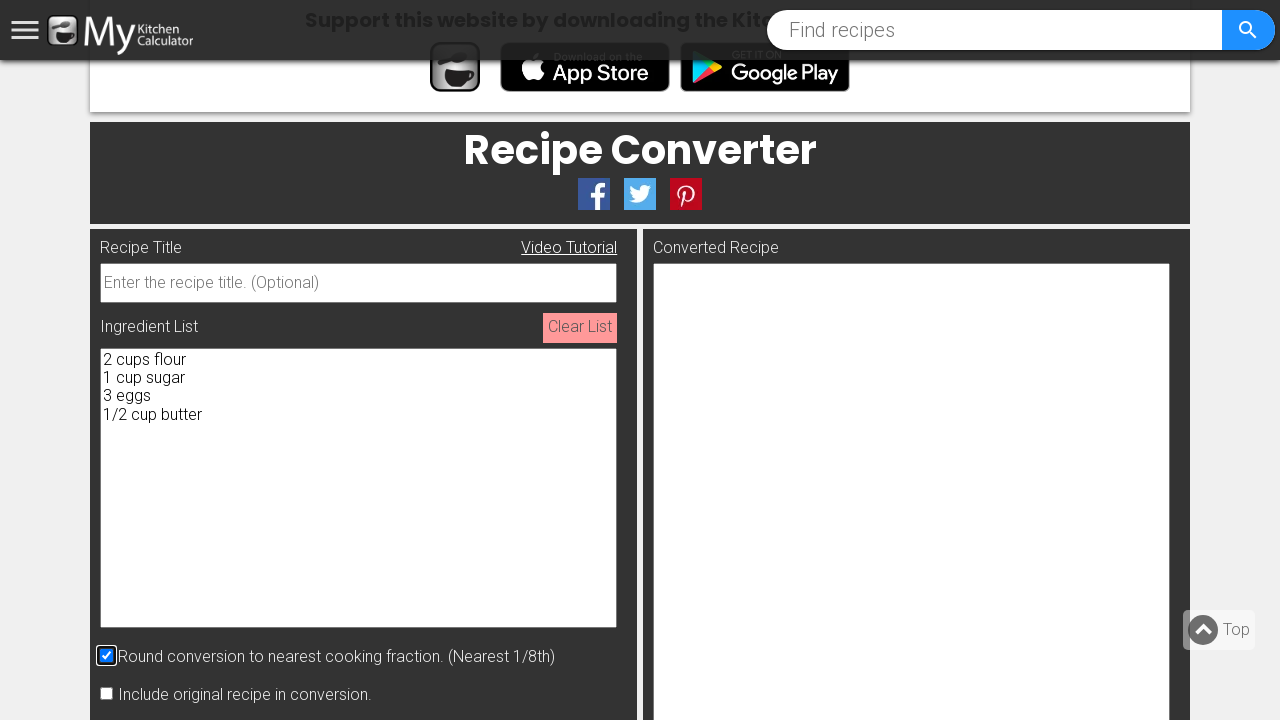

Clicked on portion conversion tab at (488, 360) on #portionTab
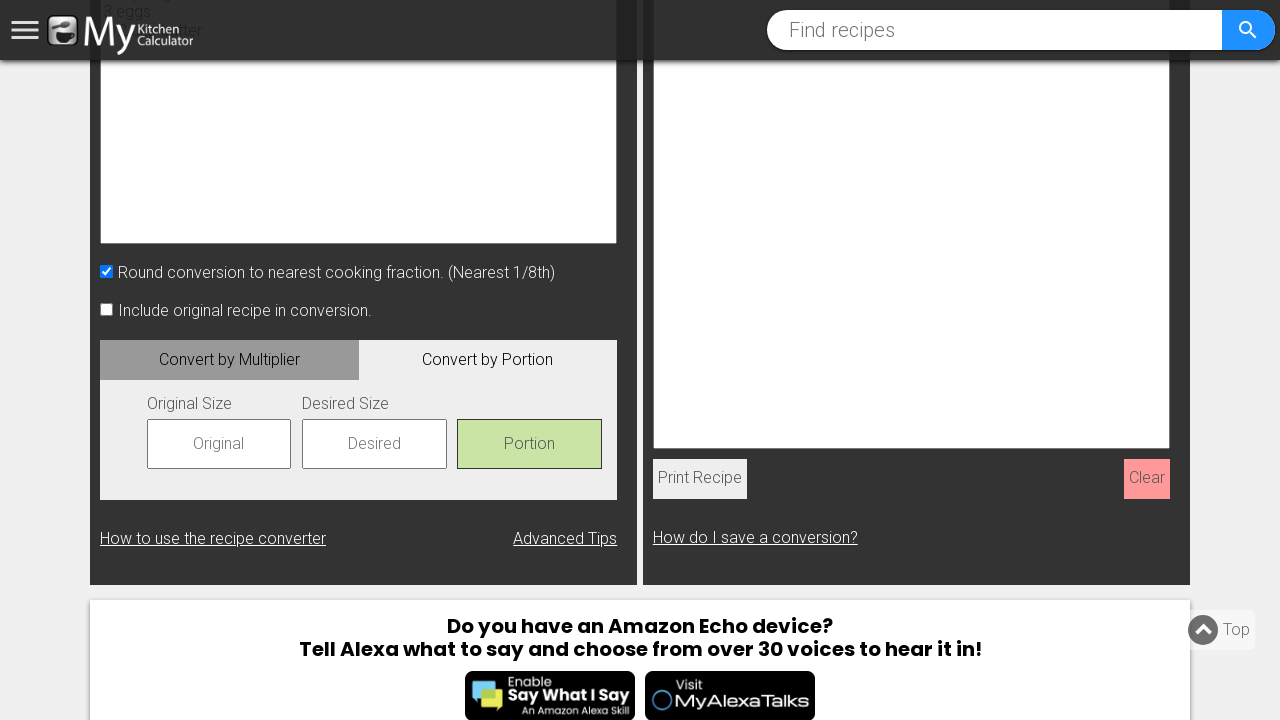

Entered original serving size of 4 on #oyield
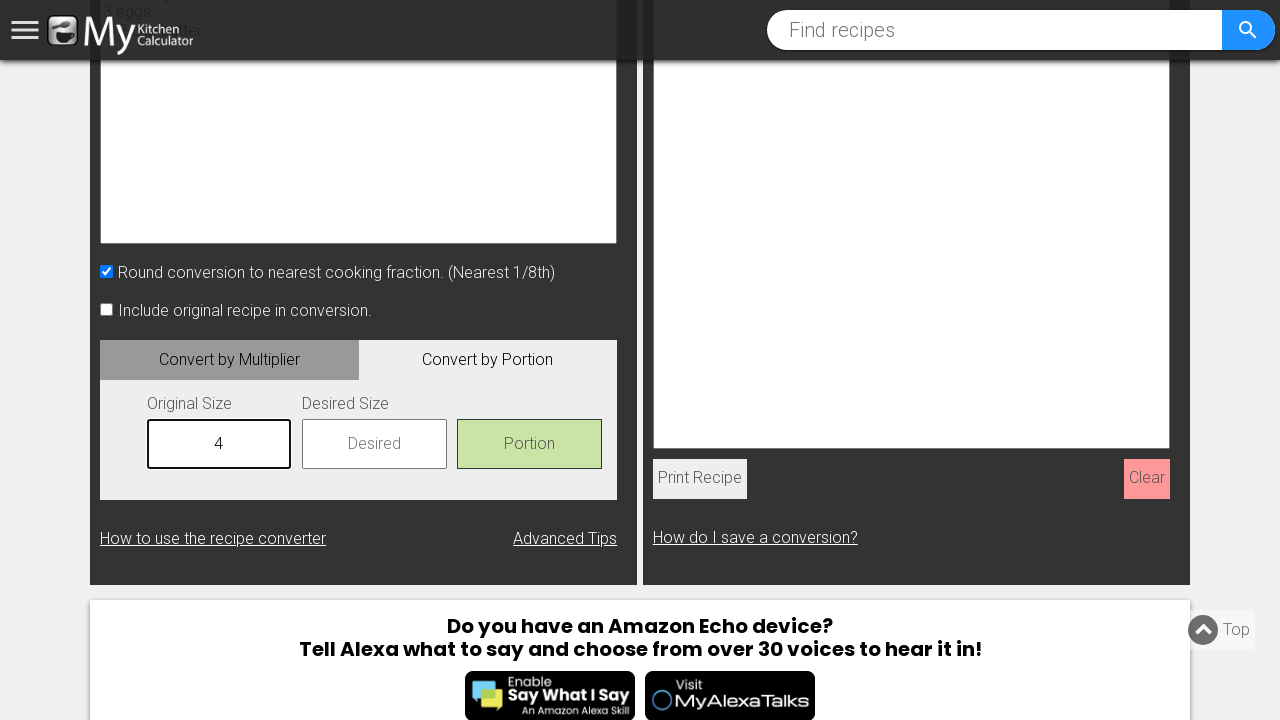

Pressed Enter to confirm original serving size on #oyield
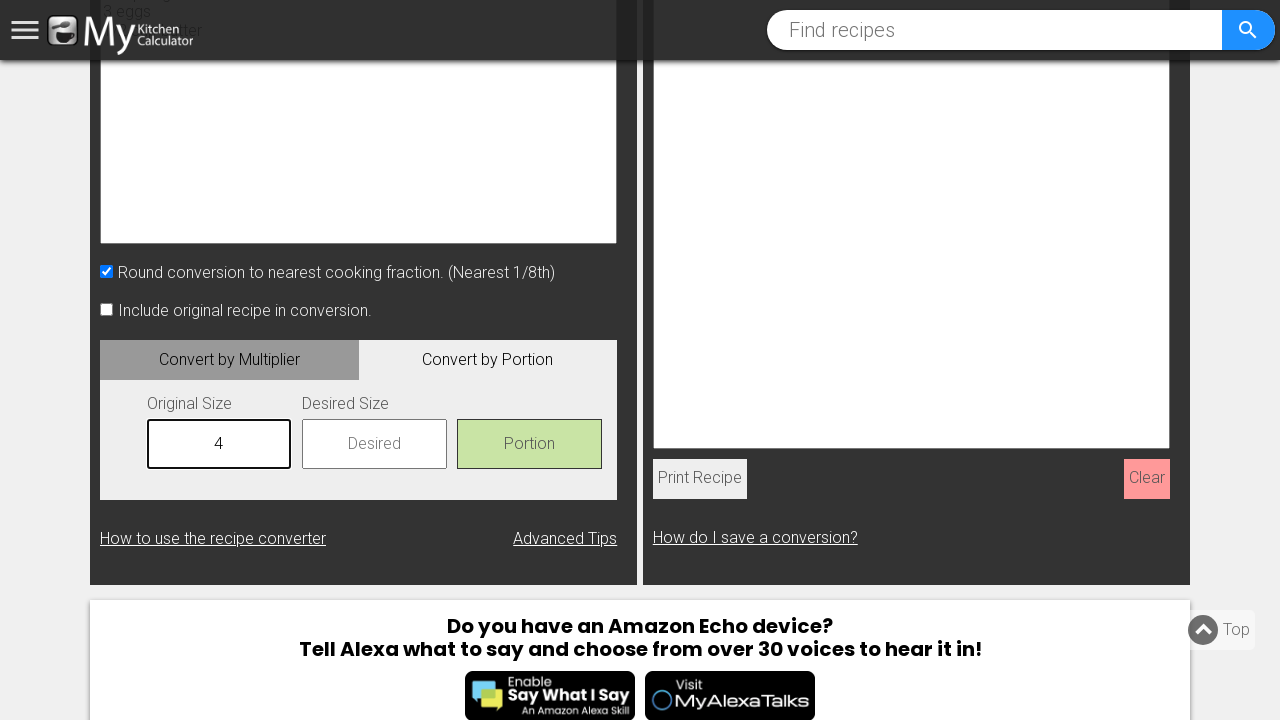

Entered desired serving size of 8 on #dyield
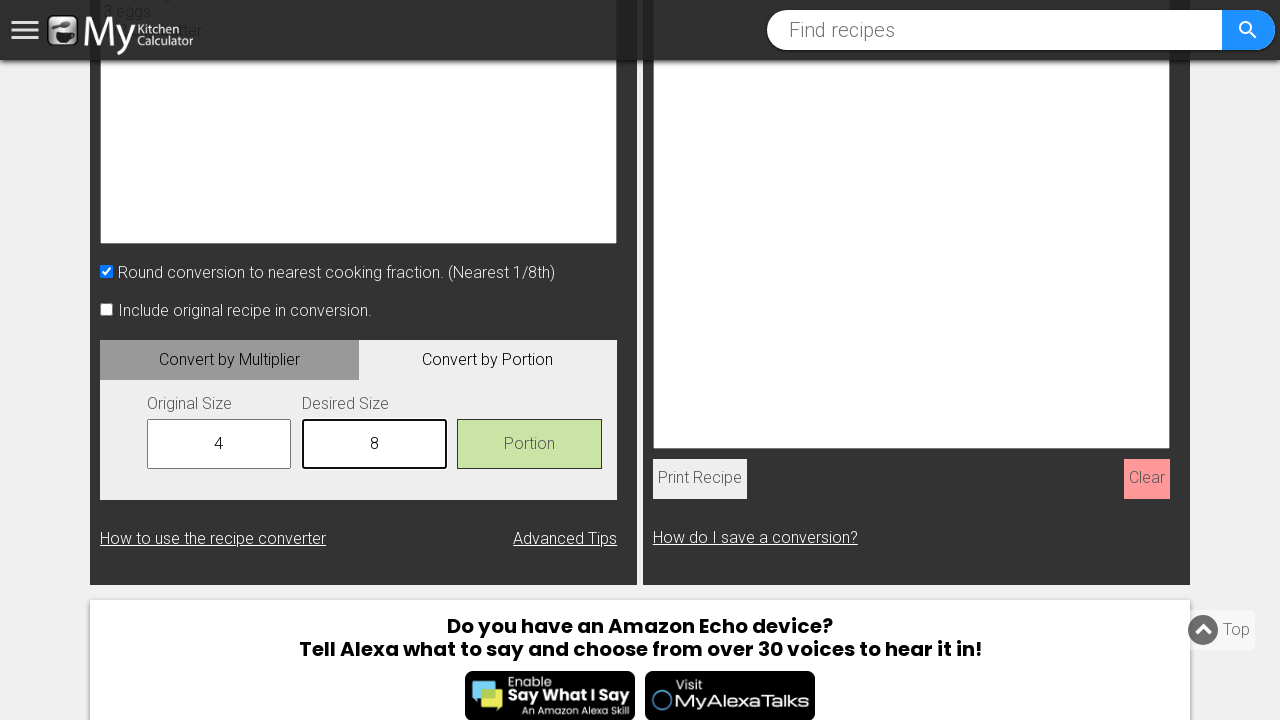

Pressed Enter to confirm desired serving size on #dyield
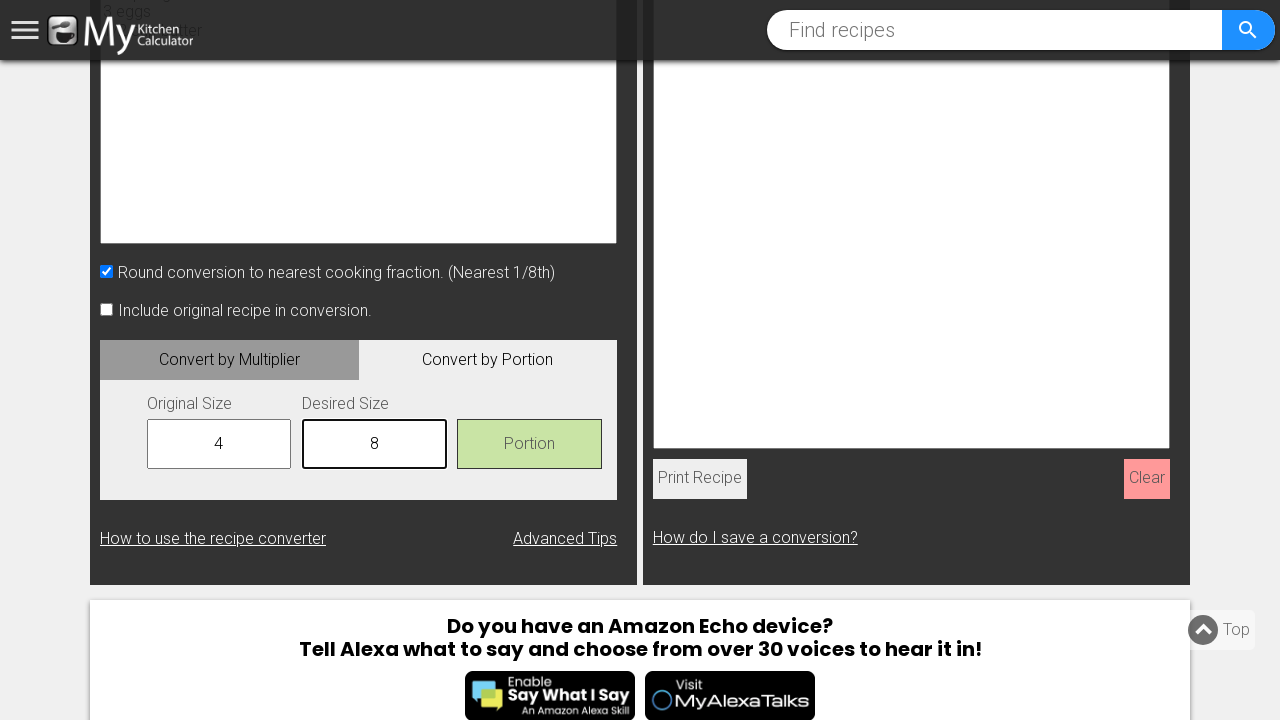

Clicked portion convert button to perform conversion at (529, 444) on #portionButton
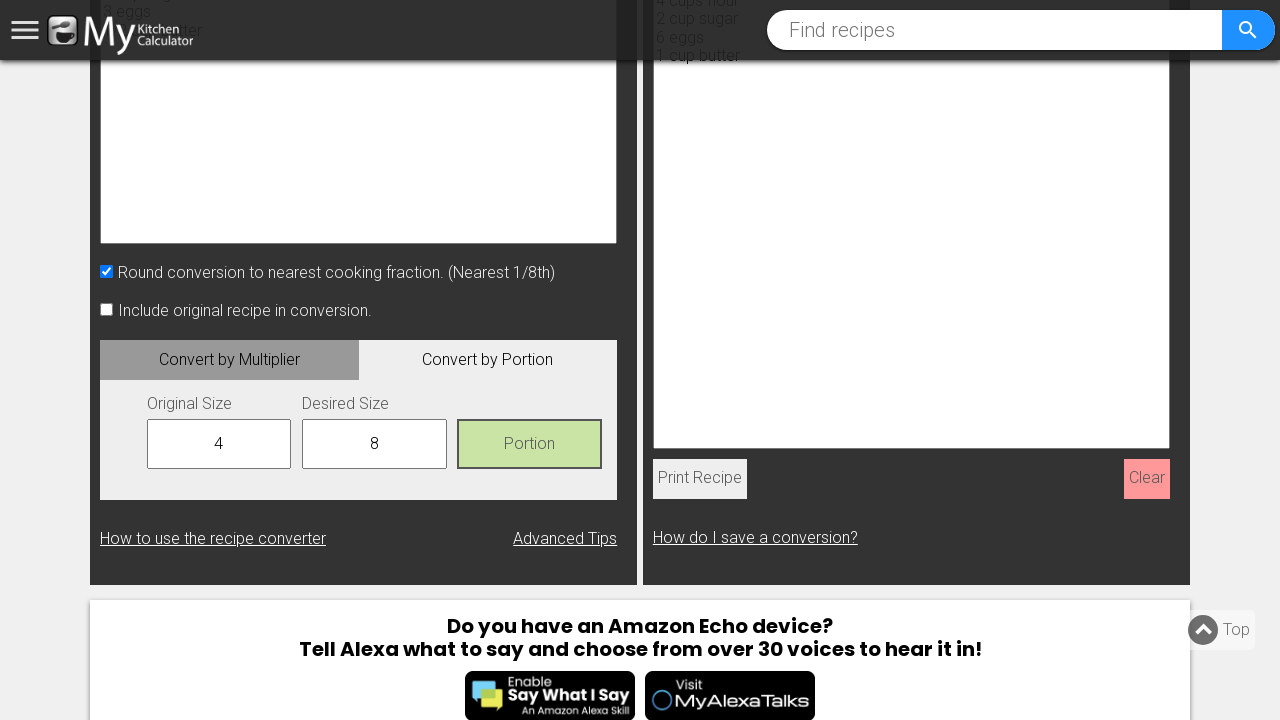

Waited 2 seconds for conversion to complete
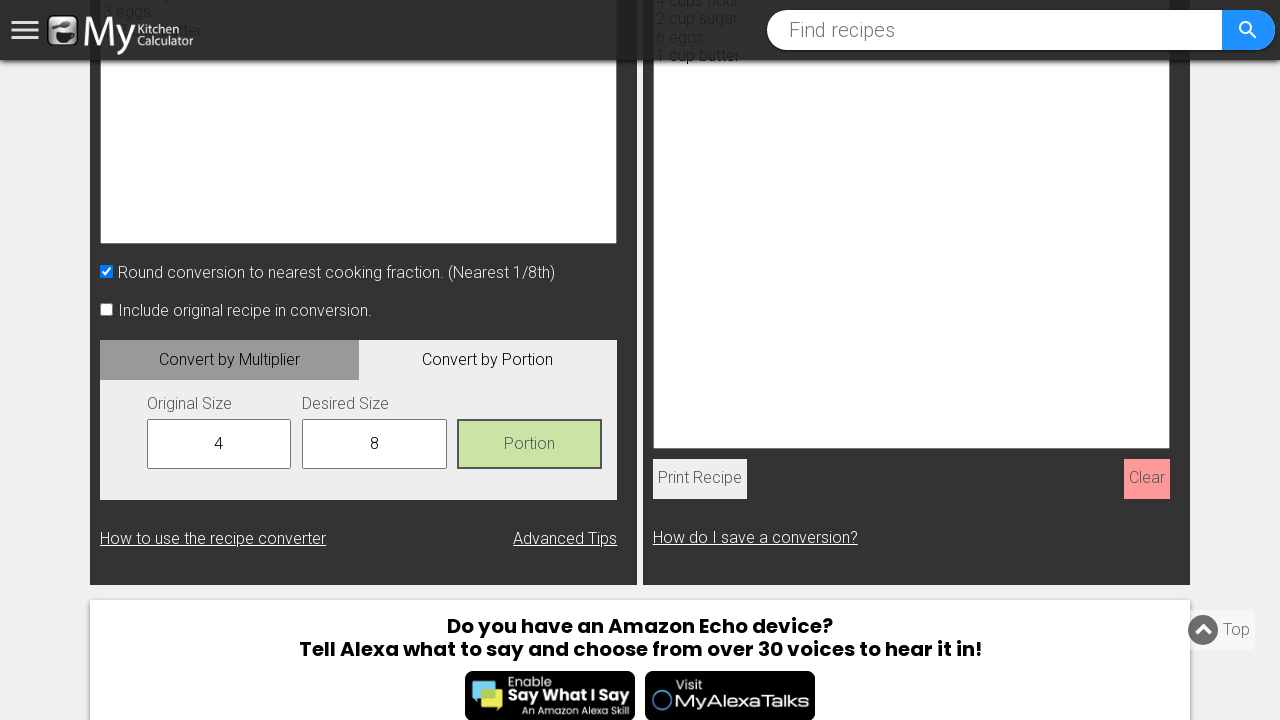

Verified output field is visible and loaded
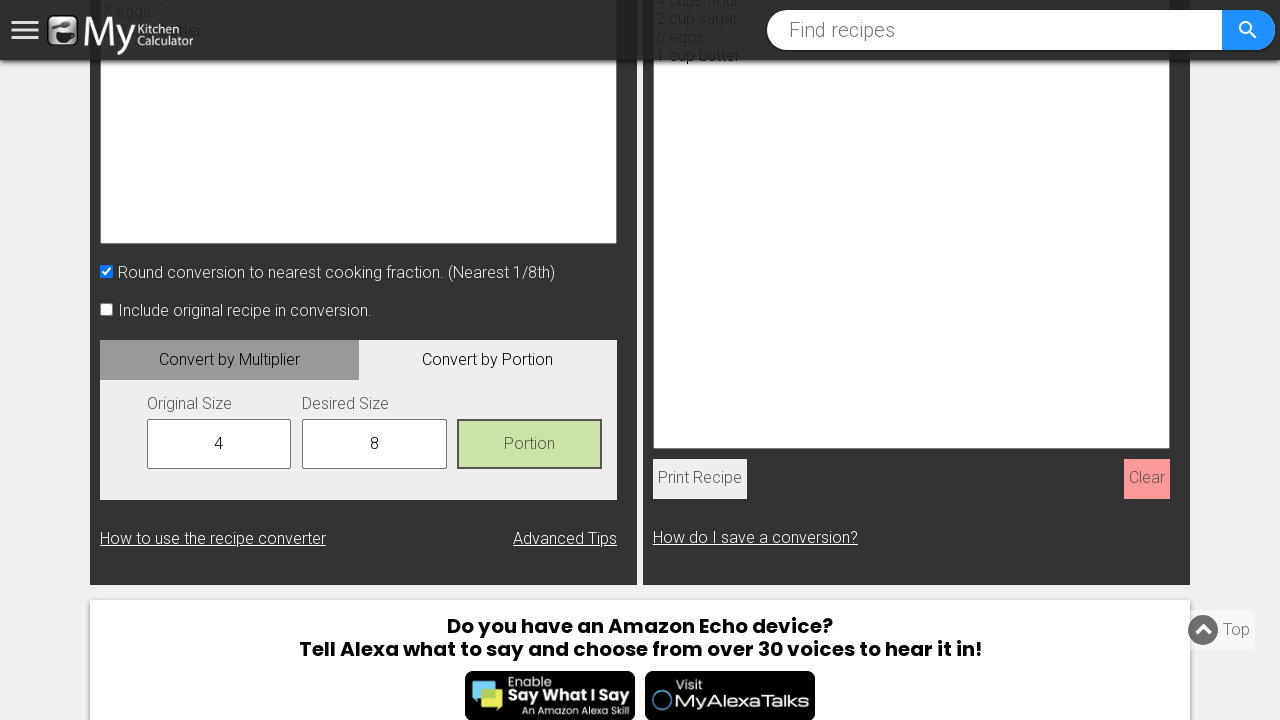

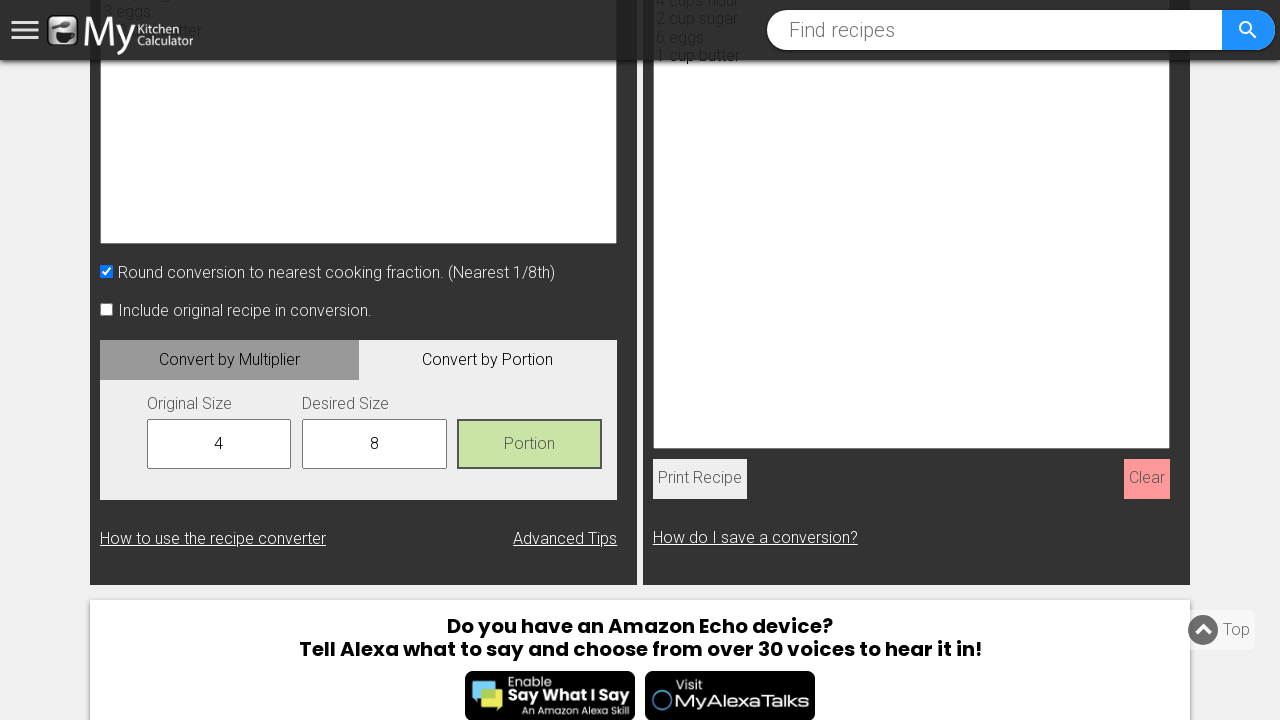